Tests connecting to a RainbowKit wallet interface by clicking the Connect Wallet button, verifying the modal appears, and clicking on the MetaMask option

Starting URL: https://bx-test-dapp.vercel.app/

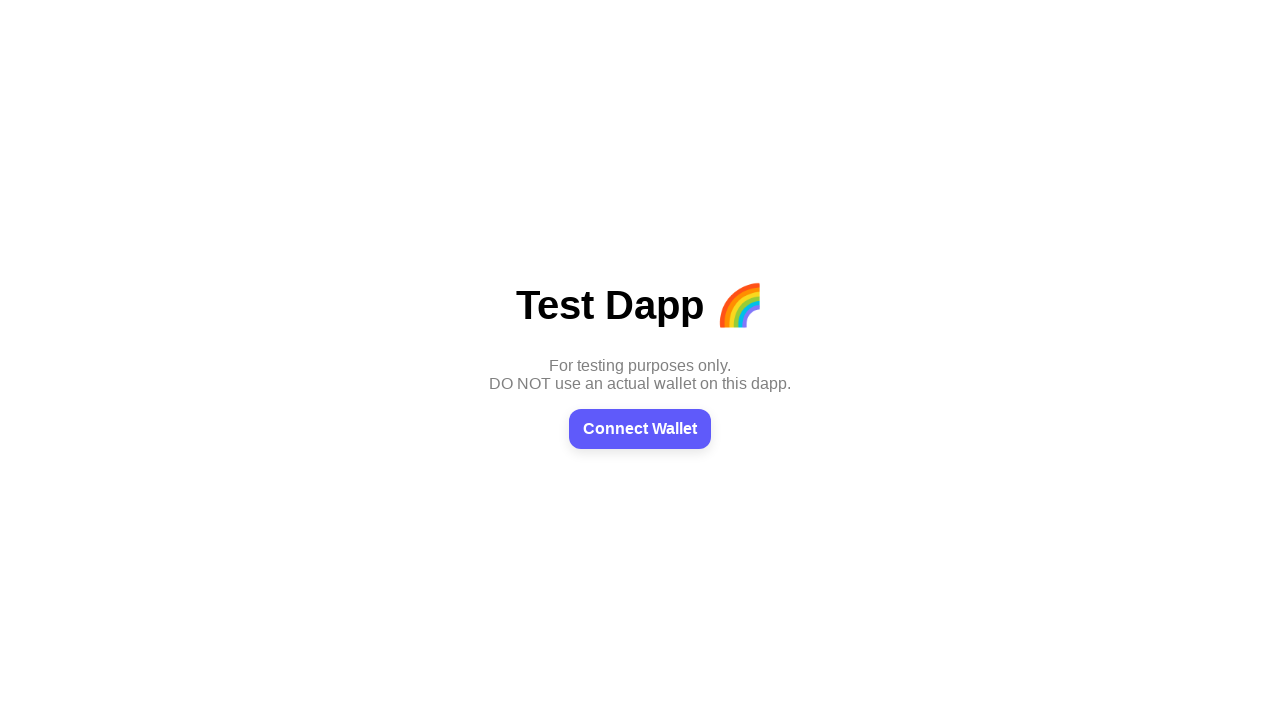

Clicked the 'Connect Wallet' button at (640, 429) on internal:text="Connect Wallet"i
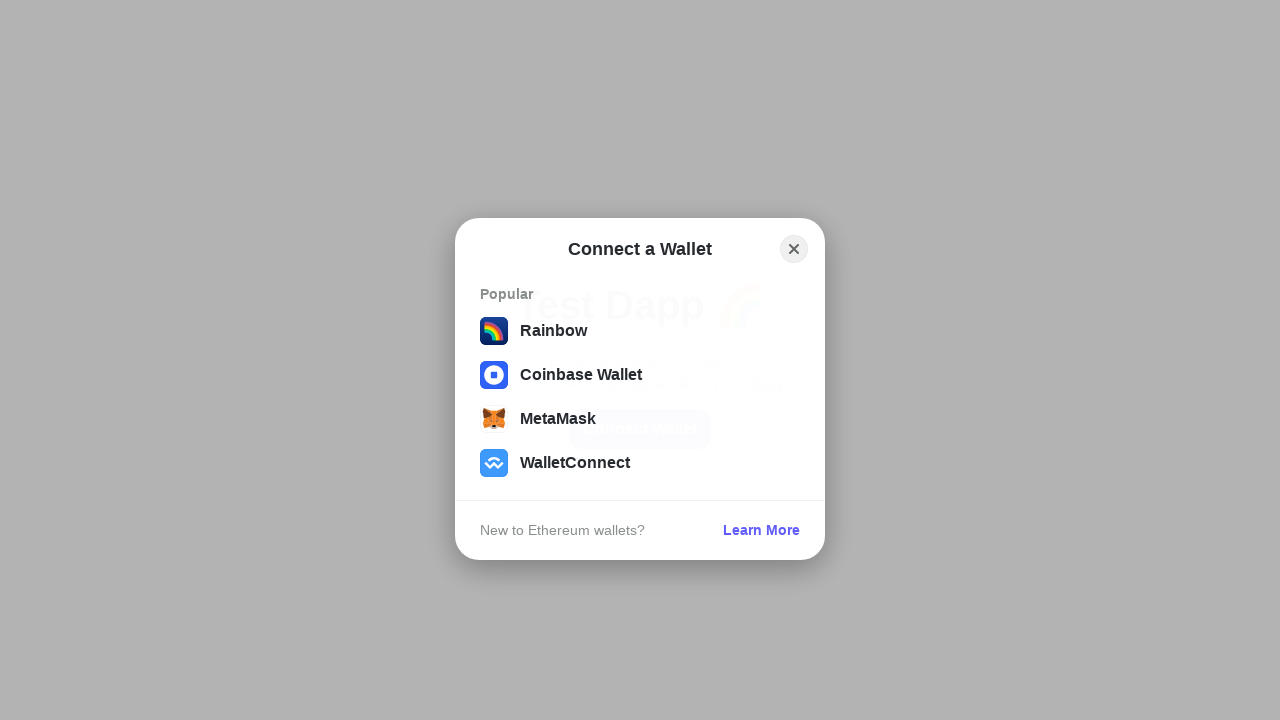

Wallet connection modal appeared with 'Connect a Wallet' title
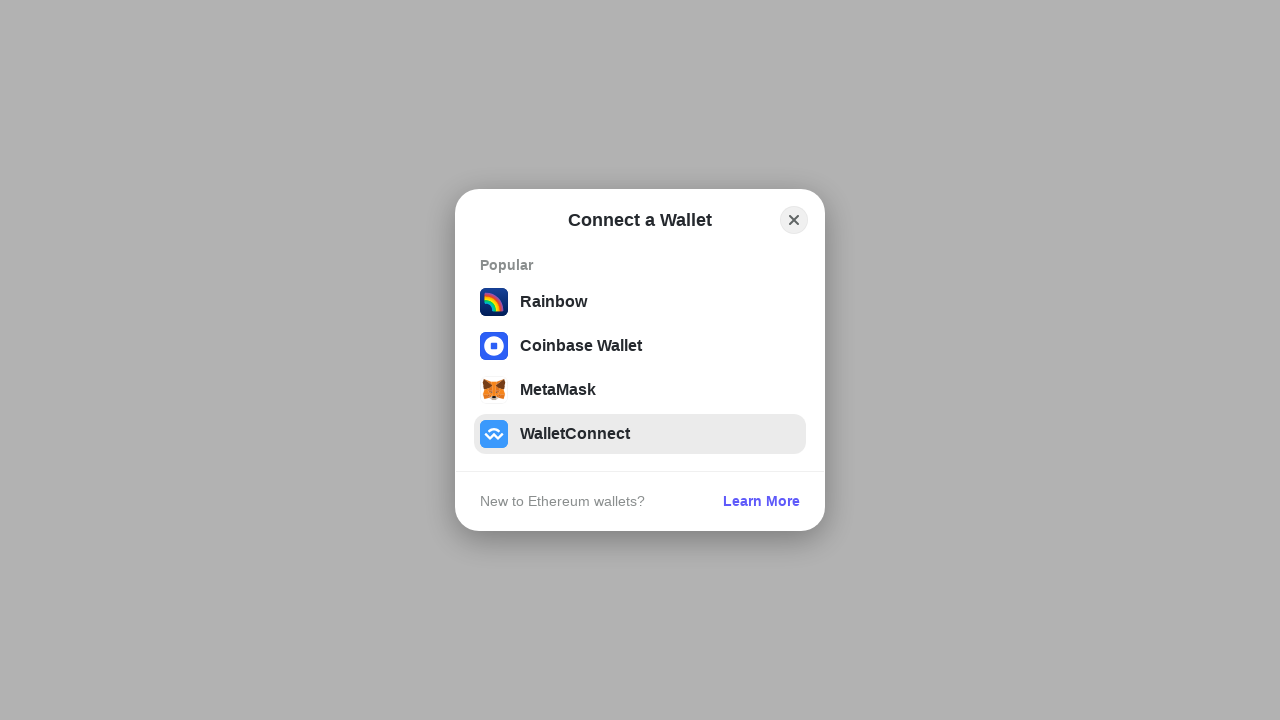

Clicked the MetaMask button in the wallet selection modal at (640, 390) on internal:role=button[name="MetaMask"i]
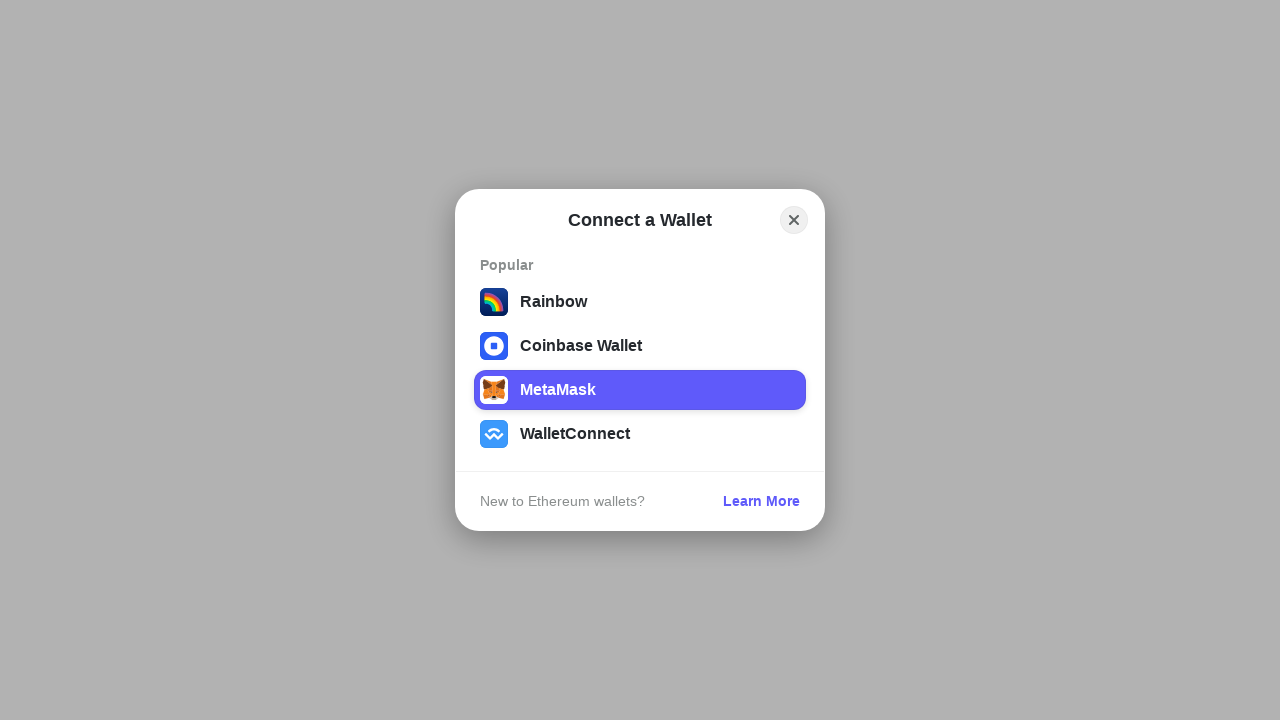

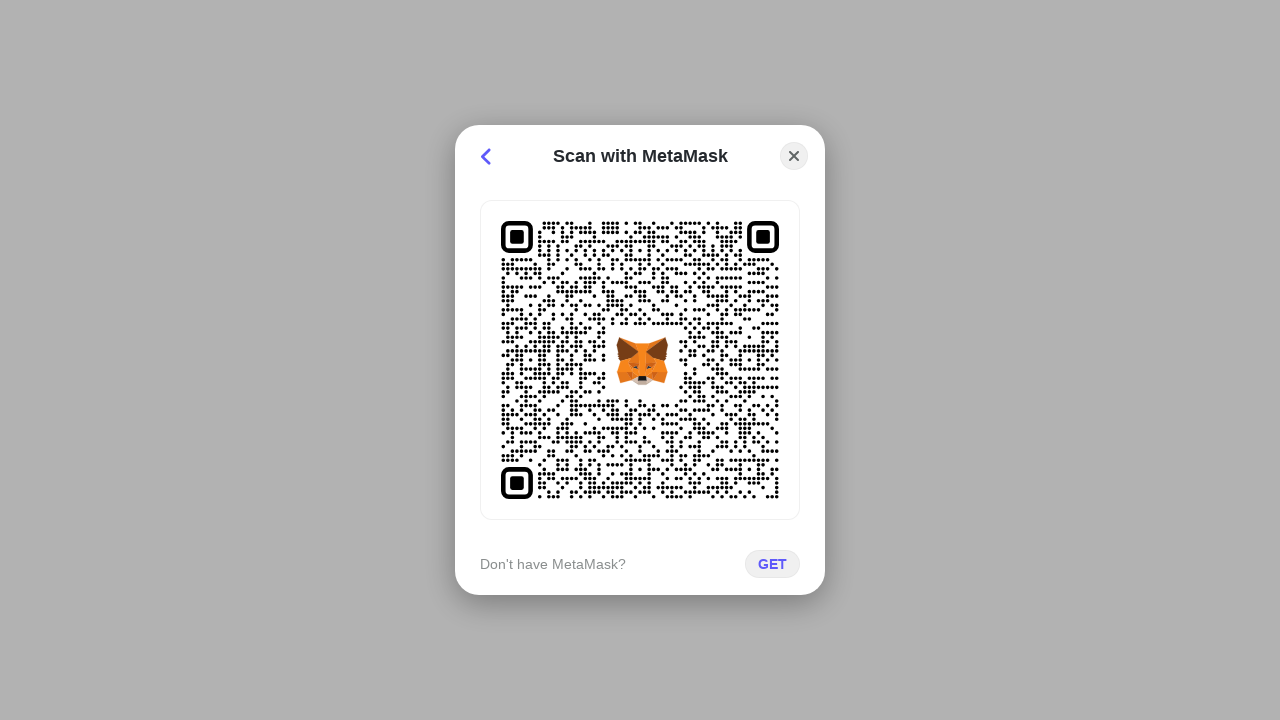